Tests date picker functionality by clicking on the date picker image and setting a date value using JavaScript execution

Starting URL: https://demo.automationtesting.in/Datepicker.html

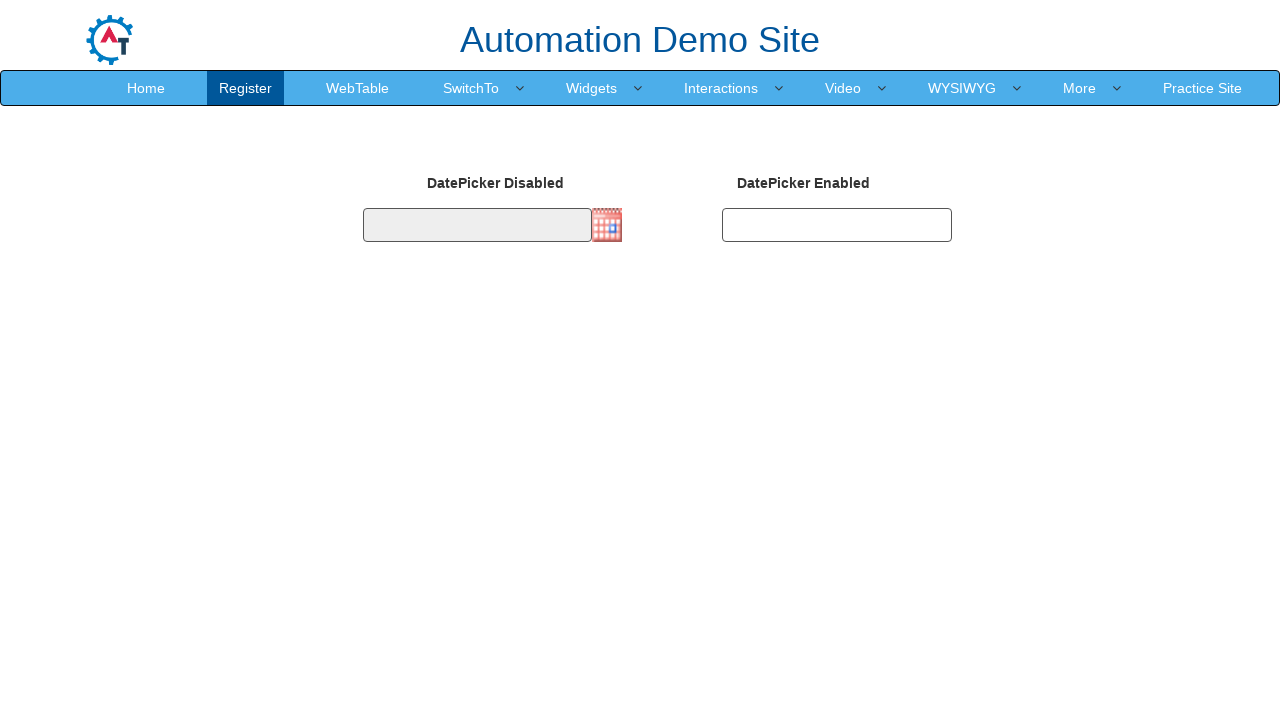

Clicked on the date picker image to open the calendar at (607, 225) on img.imgdp
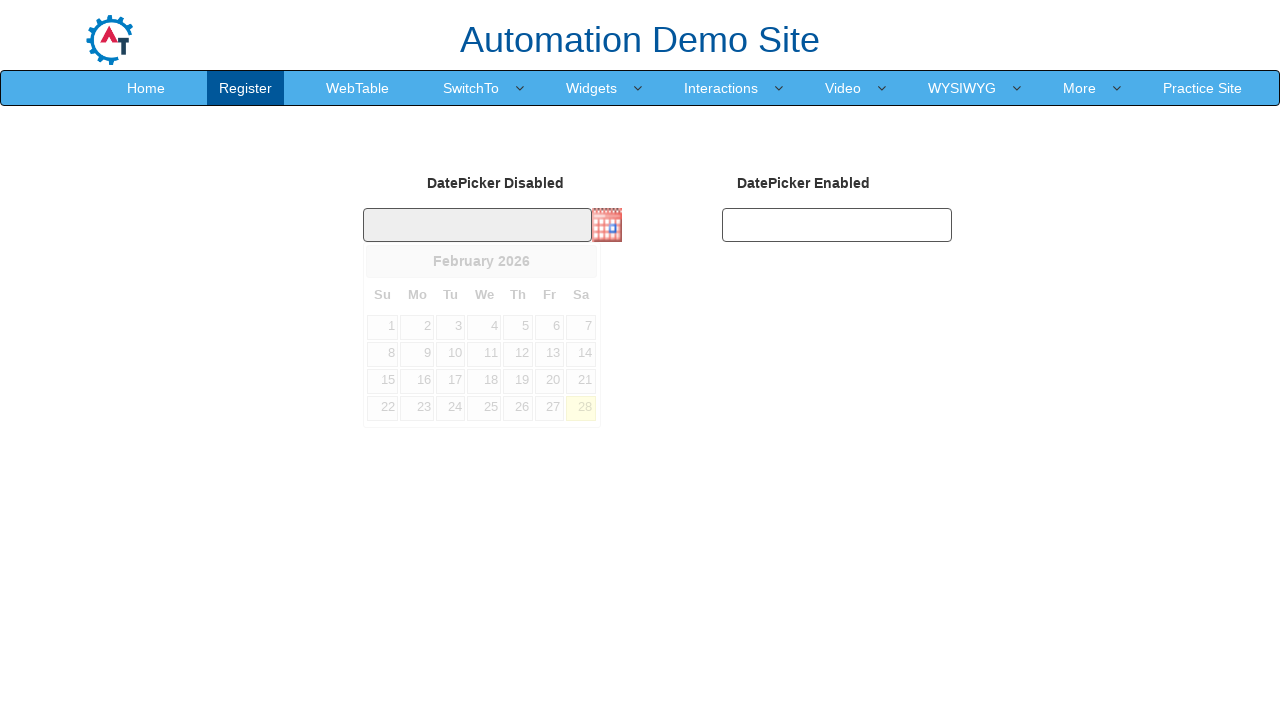

Set date value to '05/16/2013' using JavaScript execution
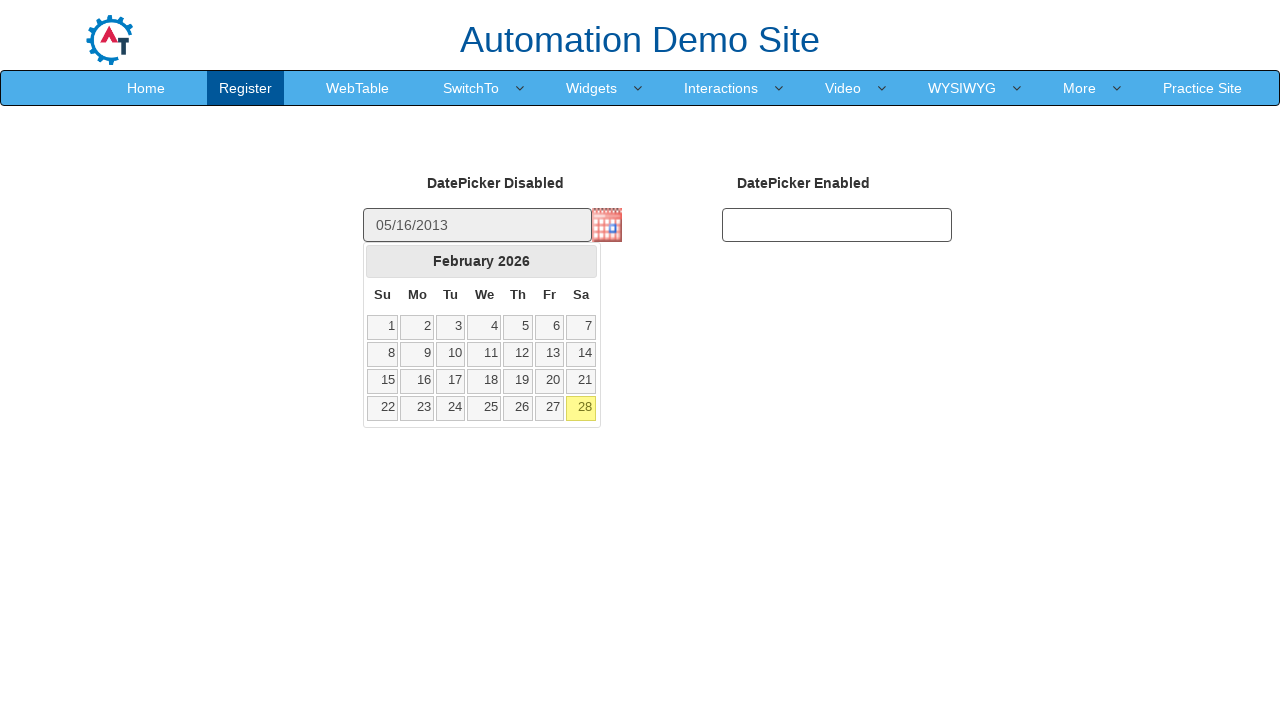

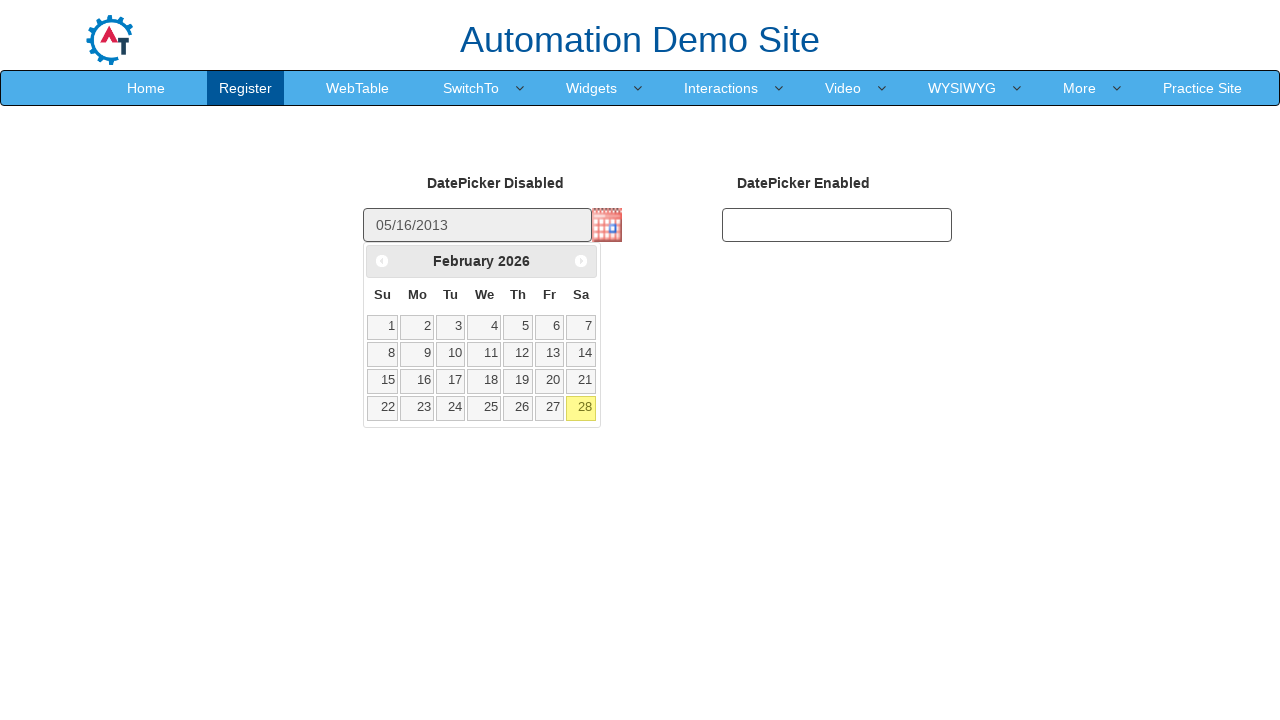